Tests alert handling by clicking a button, verifying alert text, and dismissing it

Starting URL: http://antoniotrindade.com.br/treinoautomacao/elementsweb.html

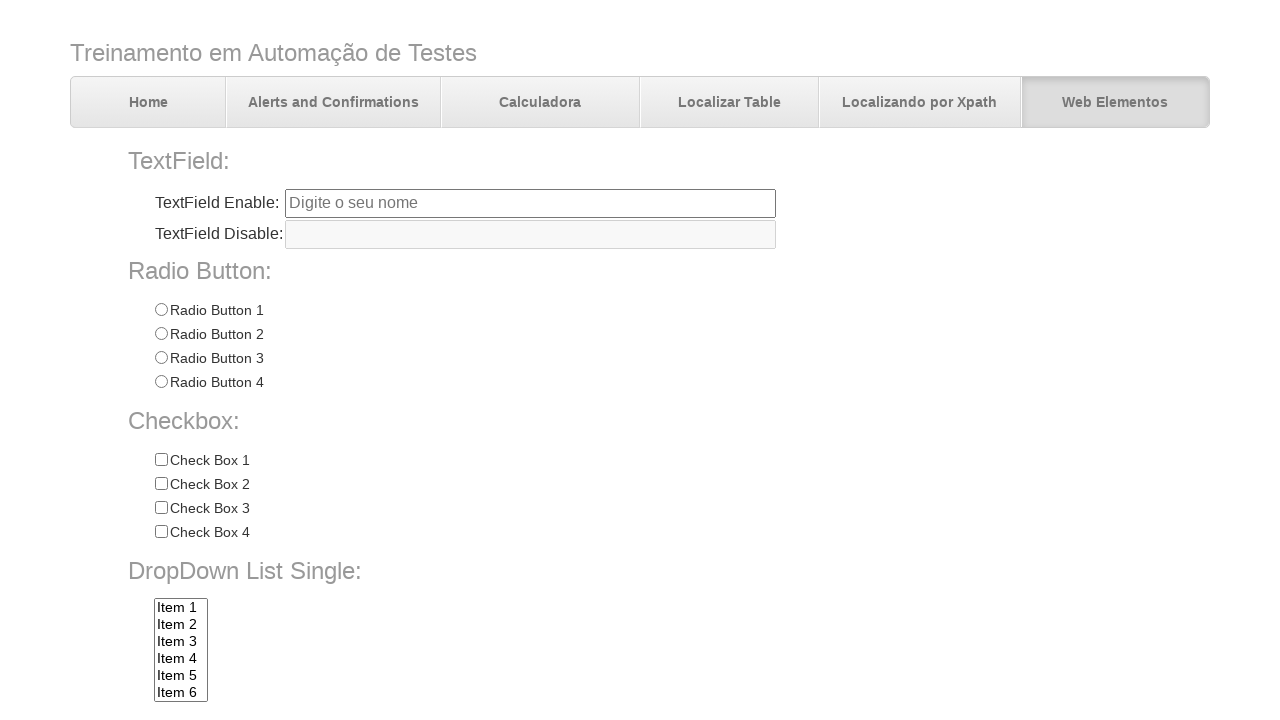

Set up dialog handler to verify and dismiss alerts
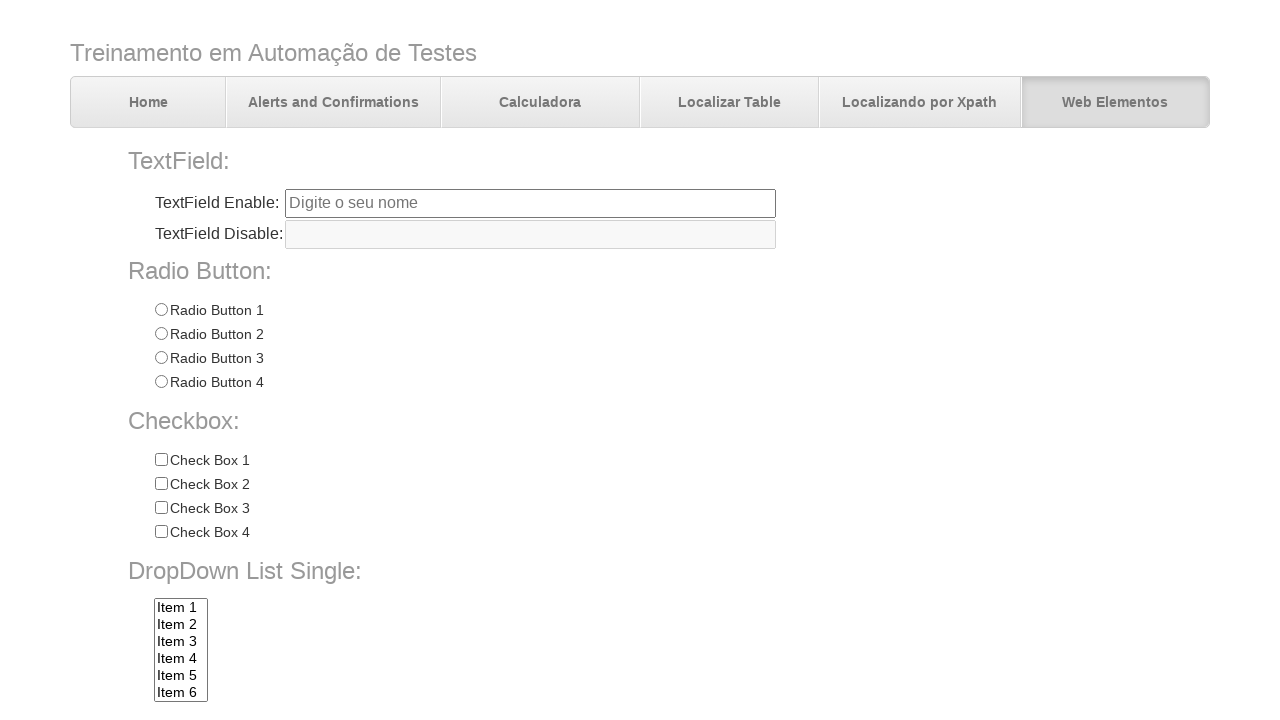

Clicked alert button to trigger the alert at (366, 644) on input[name='alertbtn']
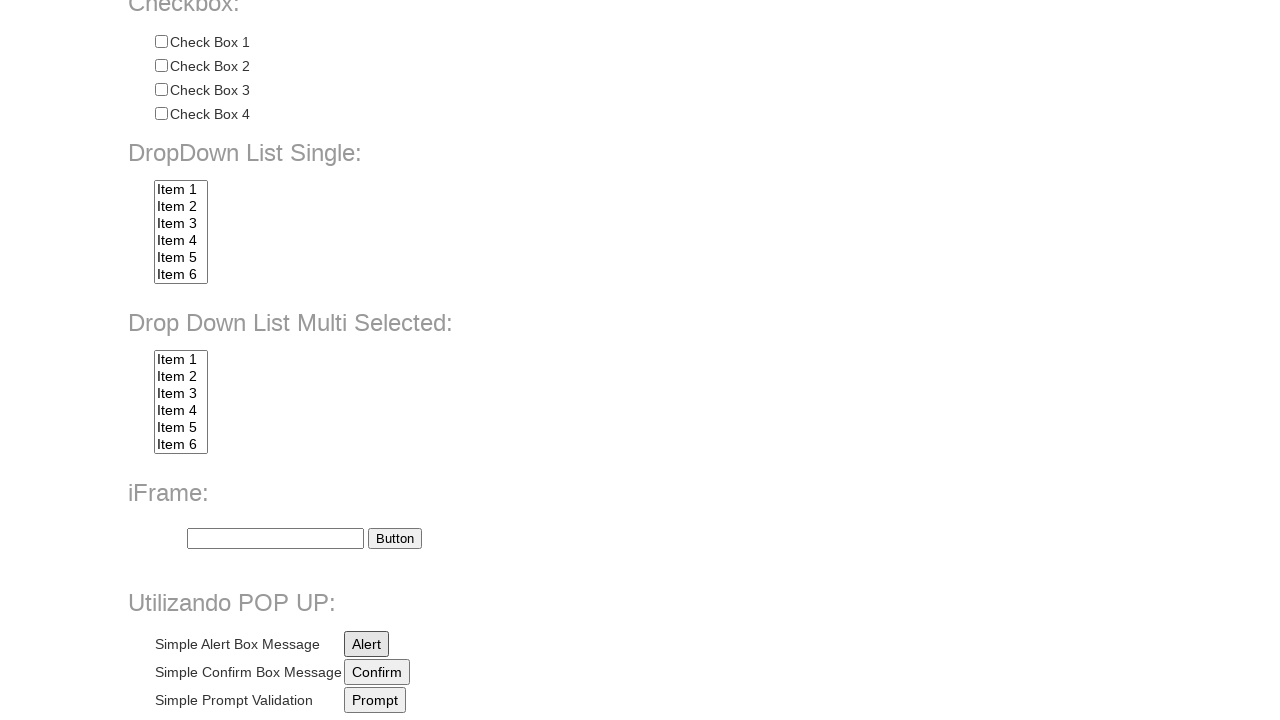

Waited for alert dialog to be handled
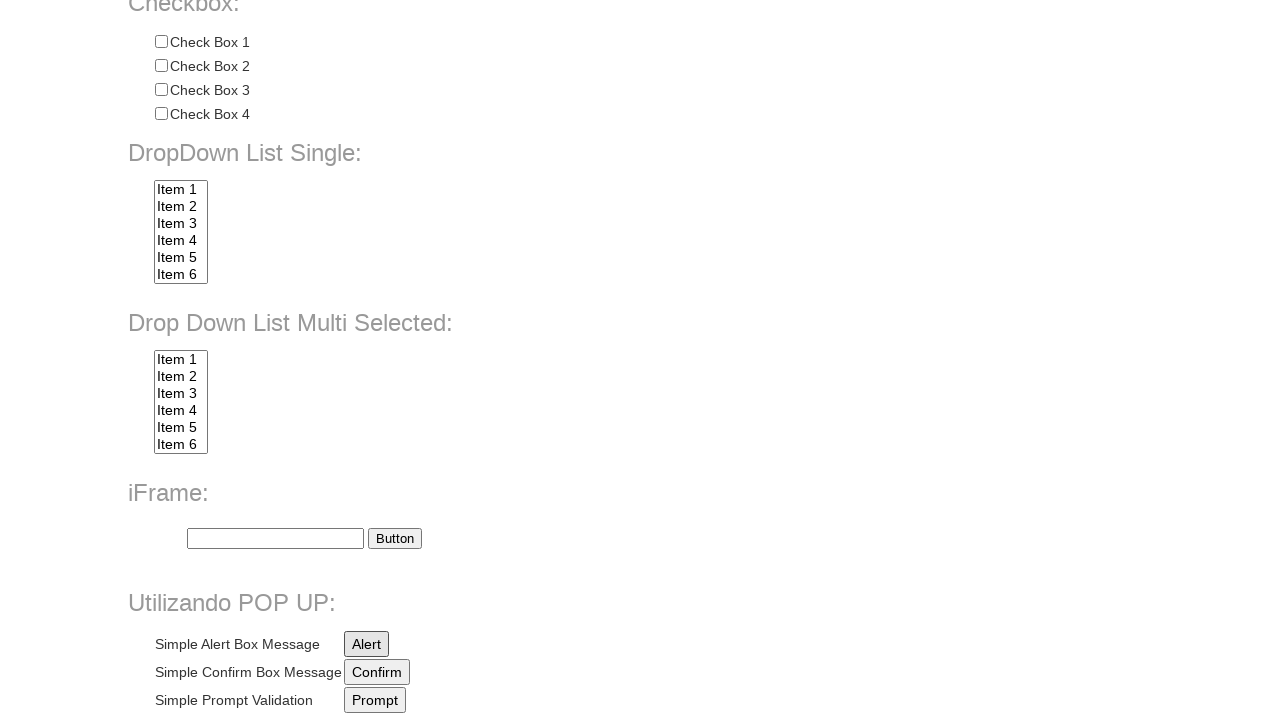

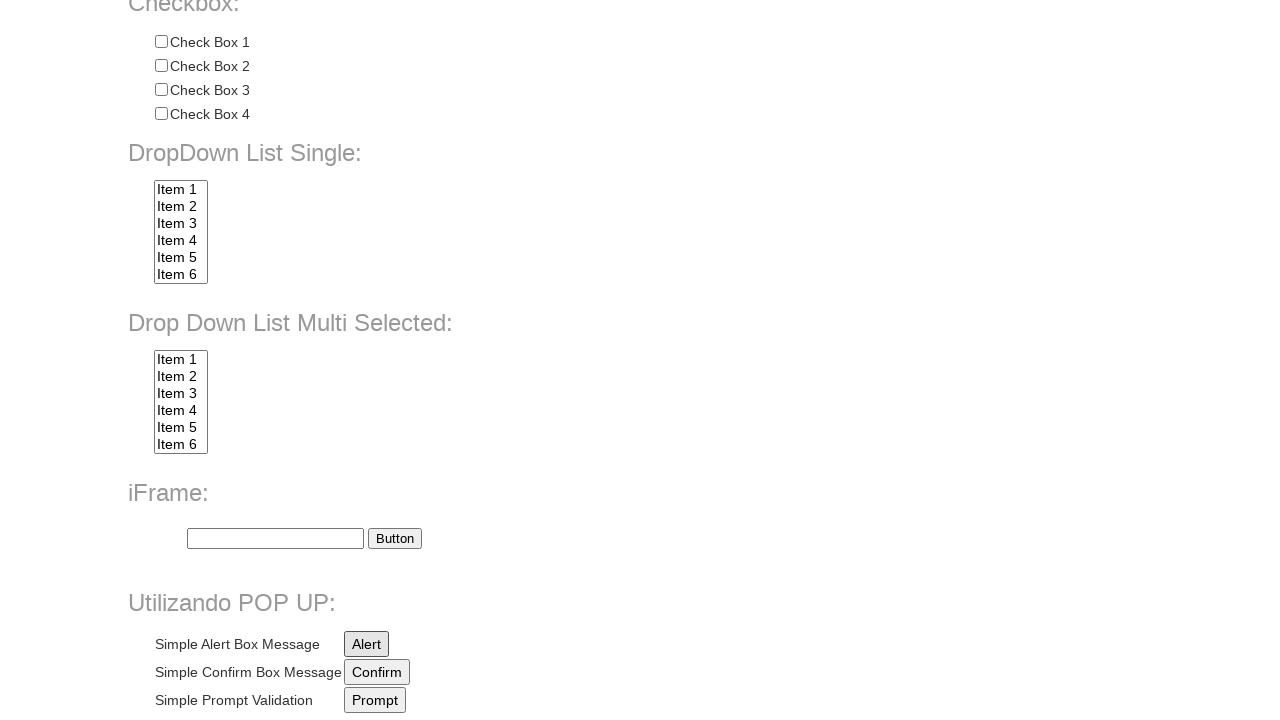